Tests handling of disabled elements by navigating to a demo page, clicking on the "Disabled" tab, and using JavaScript to set a value in a disabled input field.

Starting URL: https://demoapps.qspiders.com/ui?scenario=1

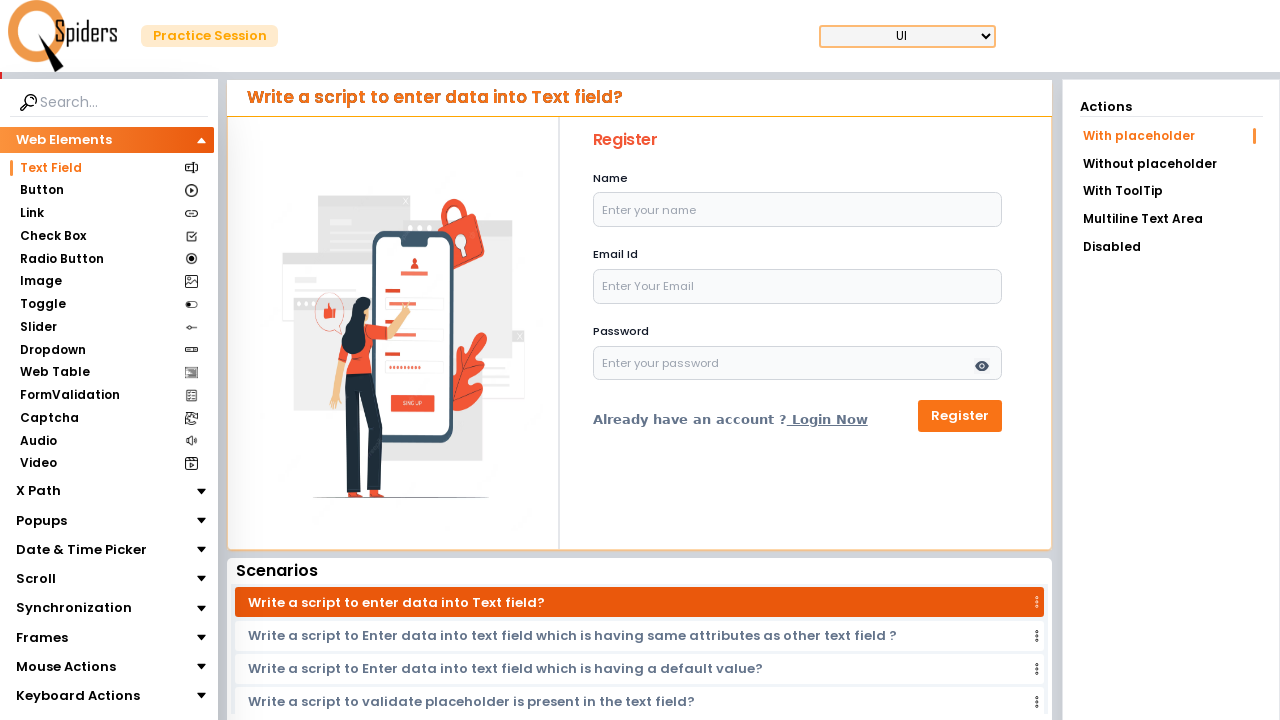

Clicked on the 'Disabled' tab at (1171, 247) on xpath=//li[text()='Disabled']
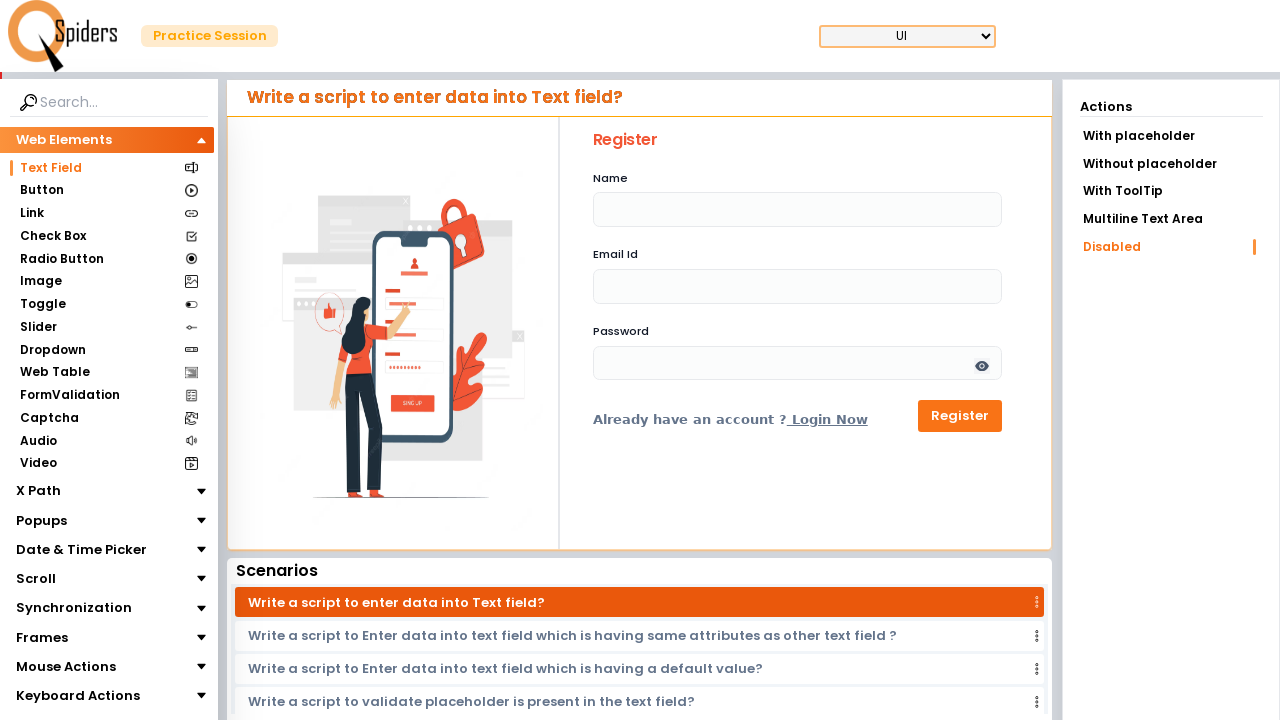

Disabled input field '#name' loaded and is present
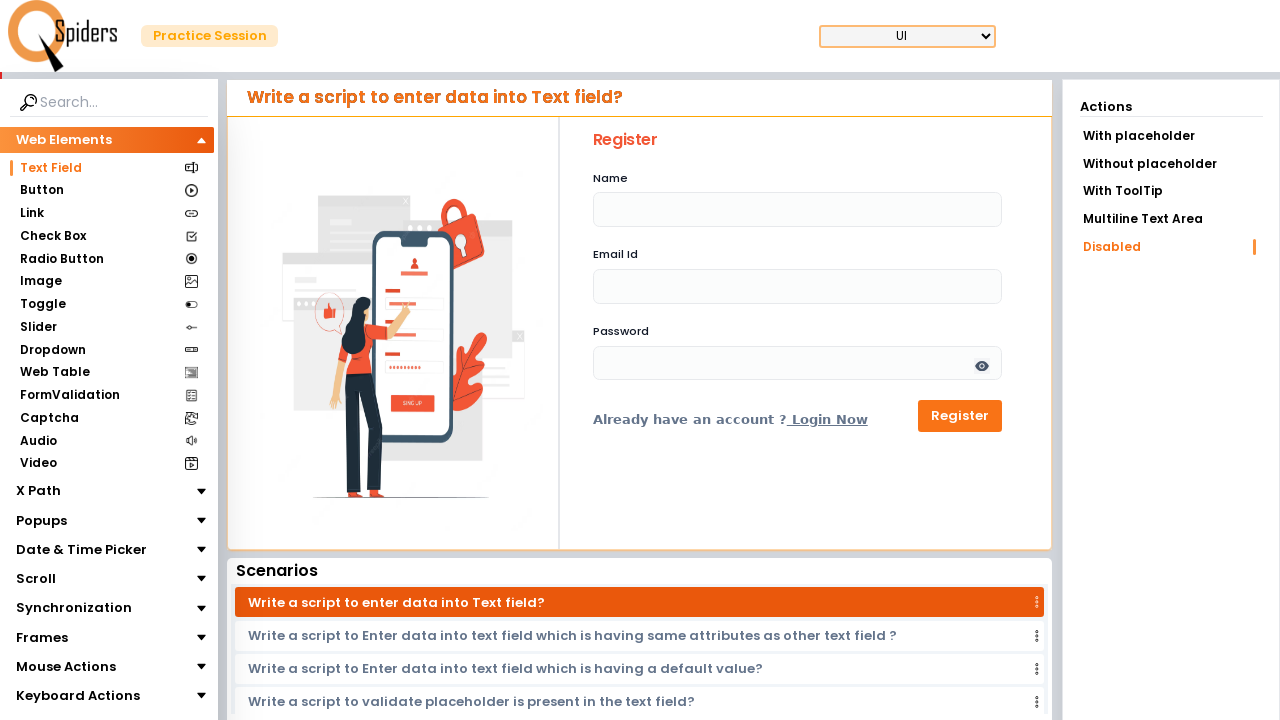

Used JavaScript to set value 'Admin' in the disabled input field
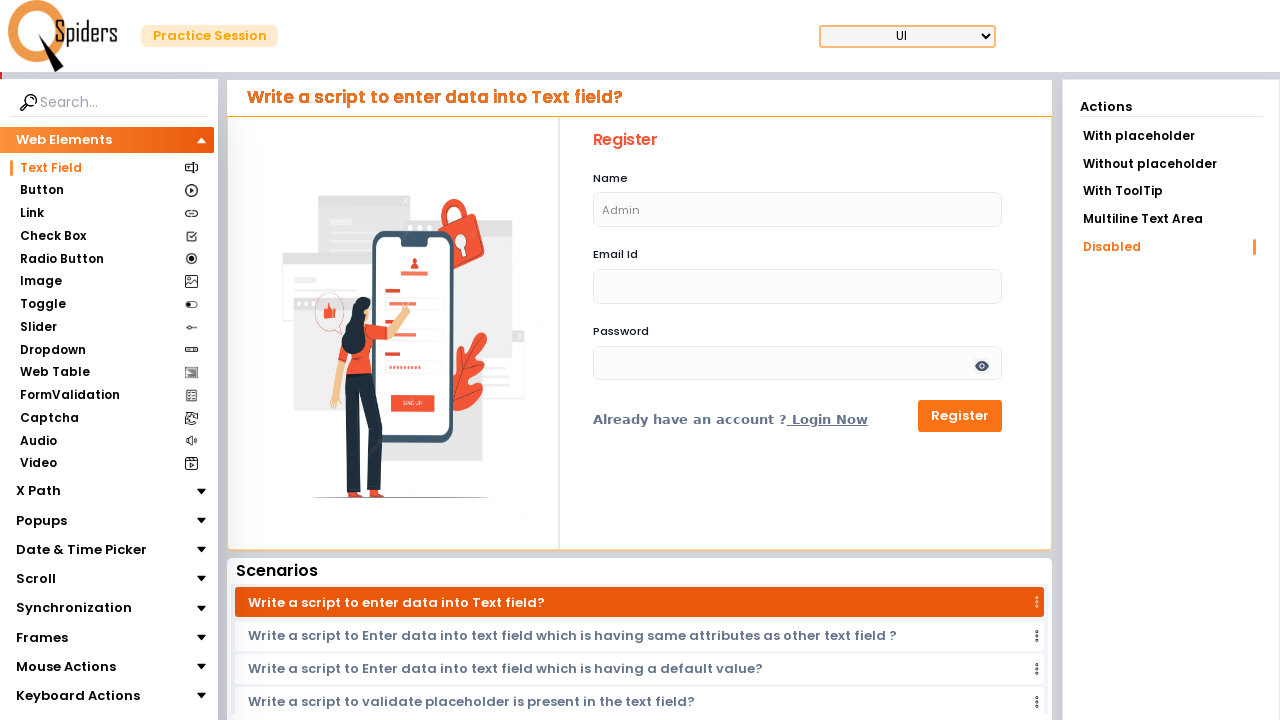

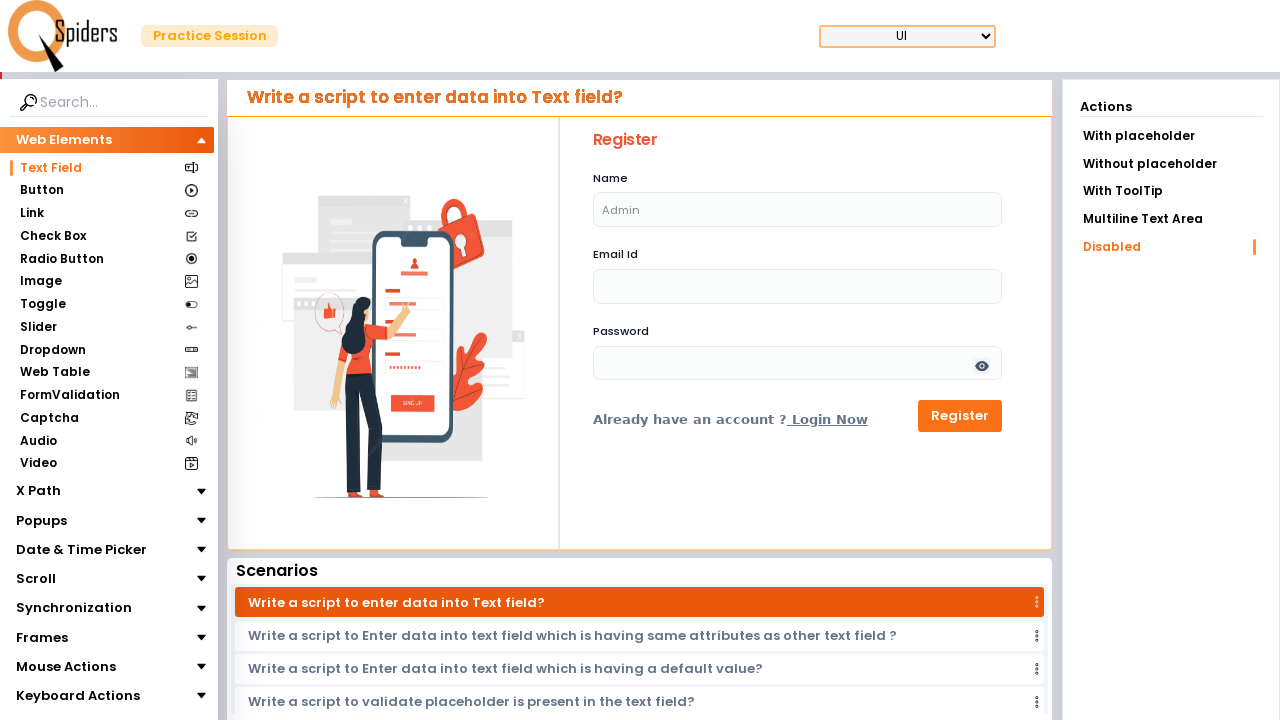